Tests file upload functionality on filebin.net by uploading a small text file and verifying the uploaded file size is displayed correctly.

Starting URL: https://filebin.net/

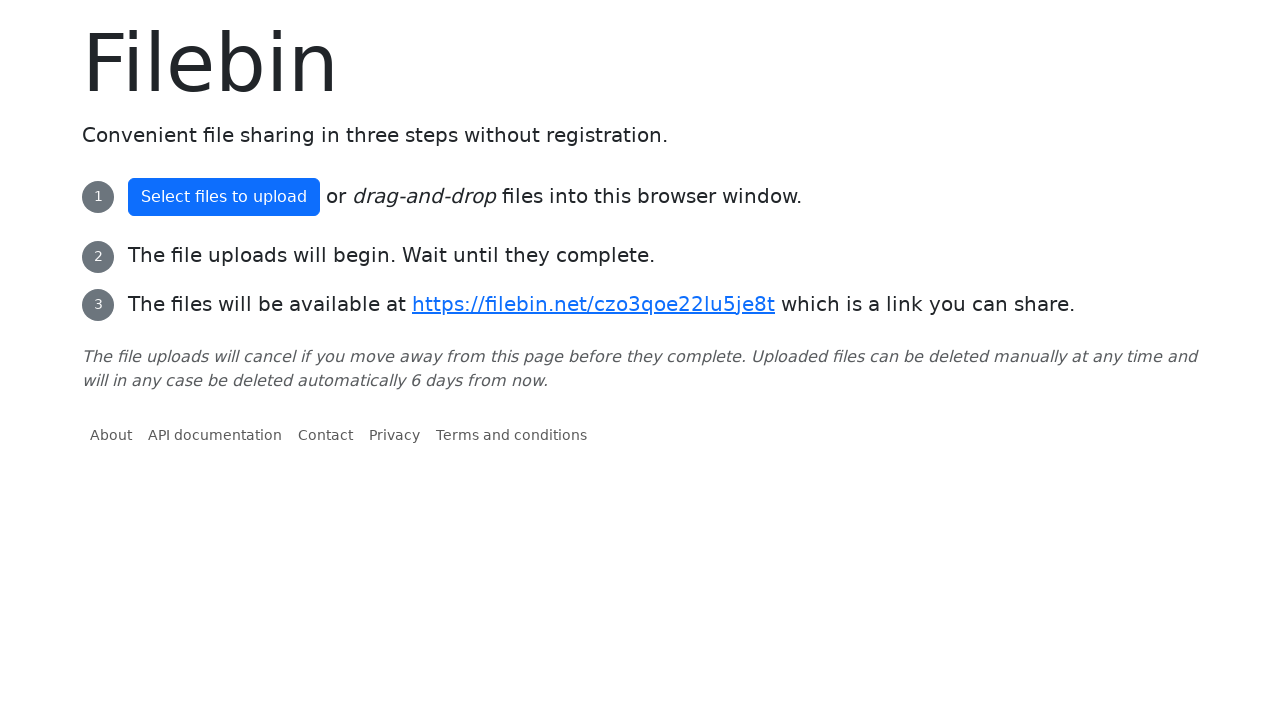

Created temporary test file with 5 bytes of content
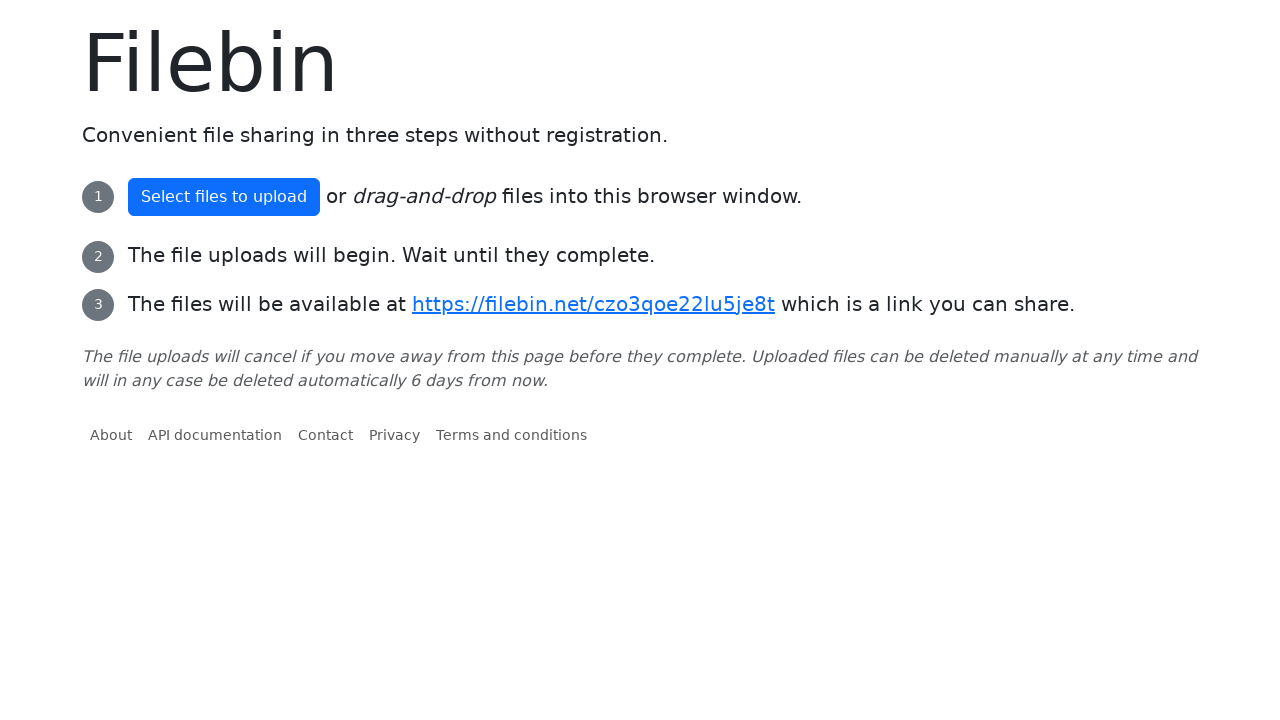

Selected test file for upload via file input
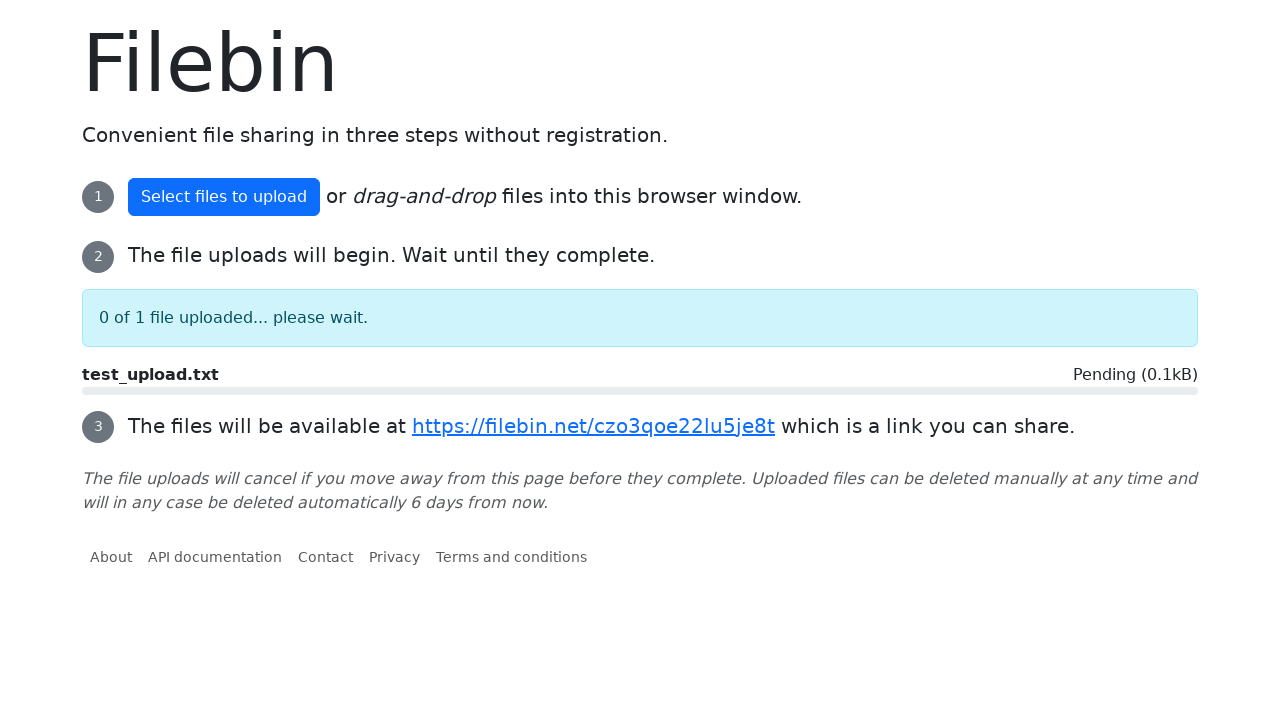

File upload completed and file info table appeared
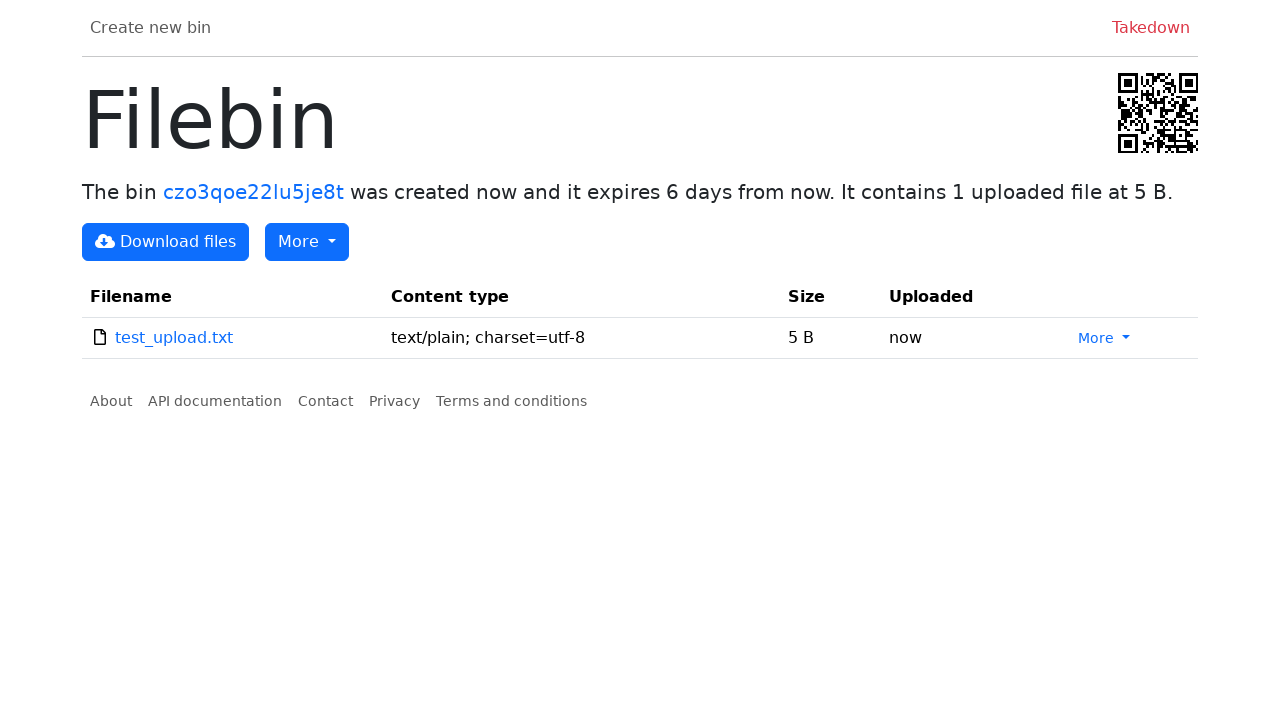

Verified file size element is visible displaying '5 B'
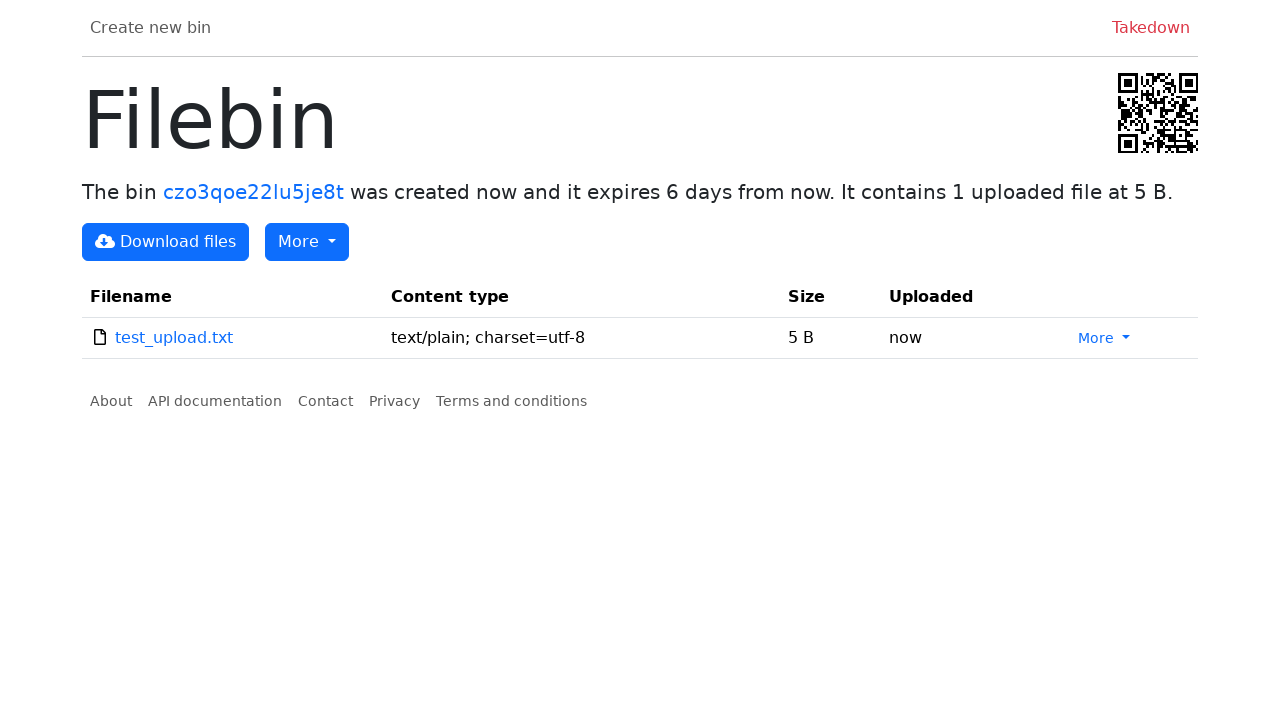

Cleaned up temporary test file and directory
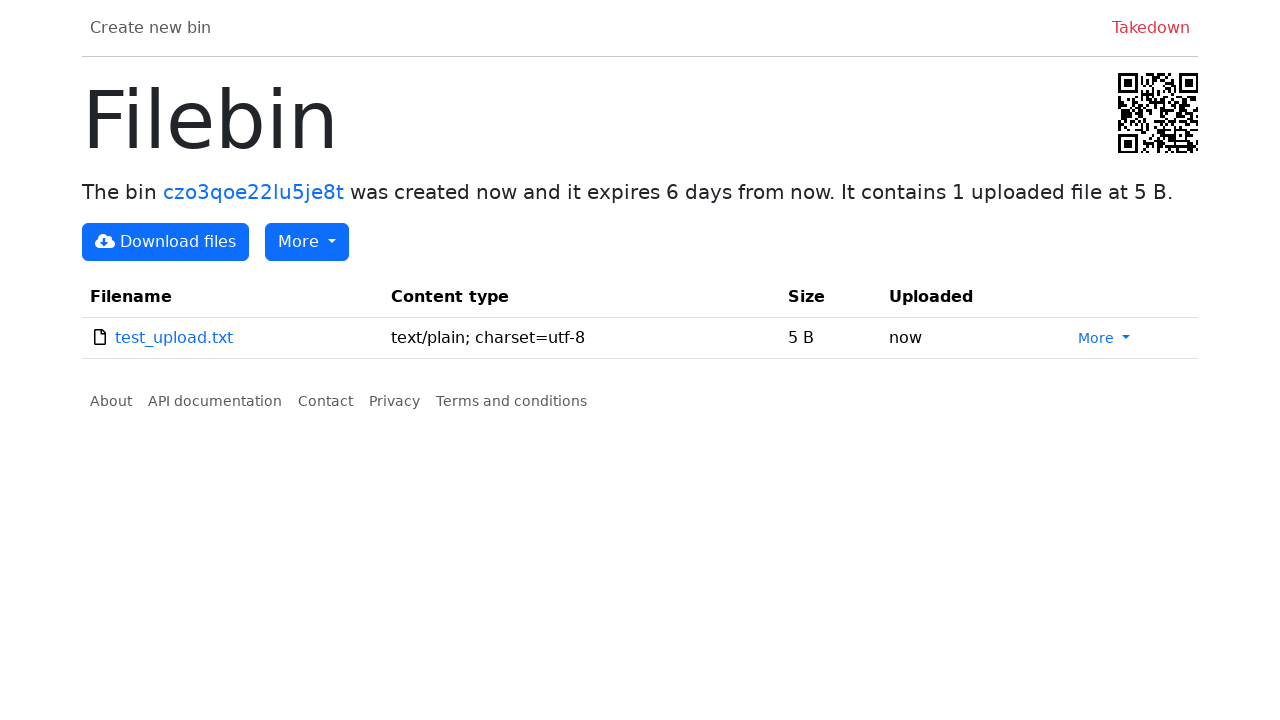

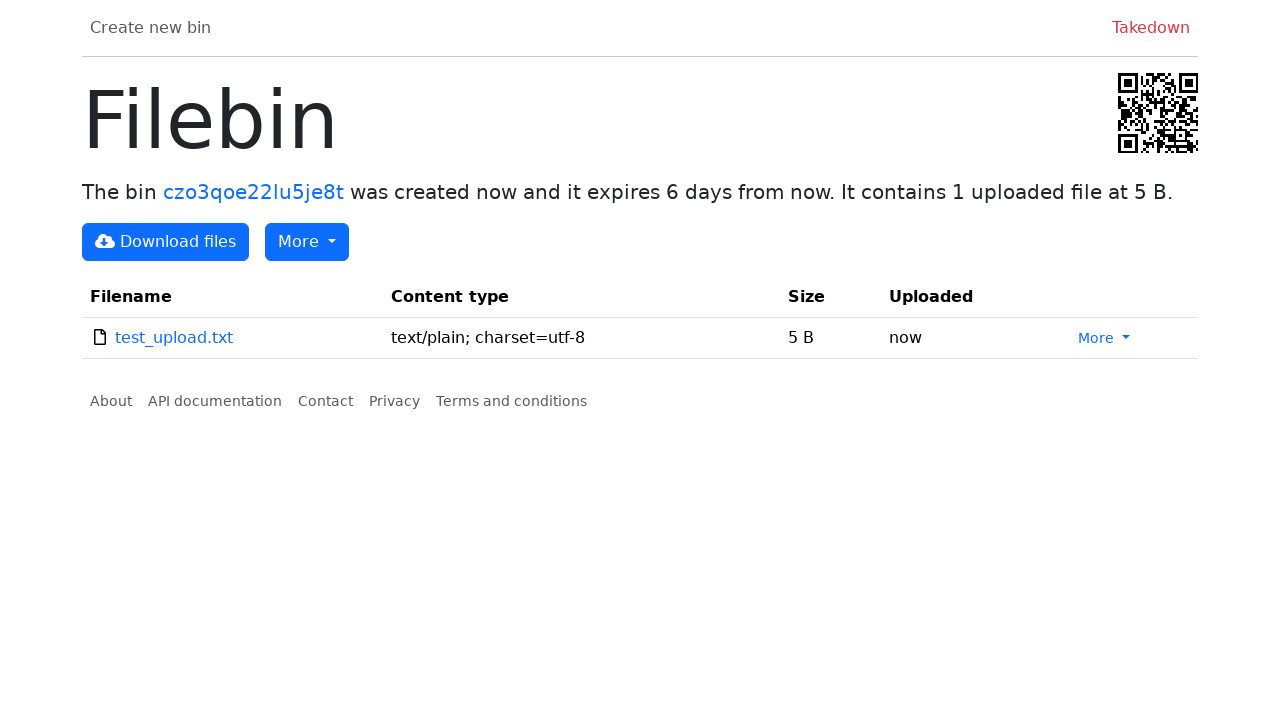